Tests filtering to display only active (non-completed) items using the Active link.

Starting URL: https://demo.playwright.dev/todomvc

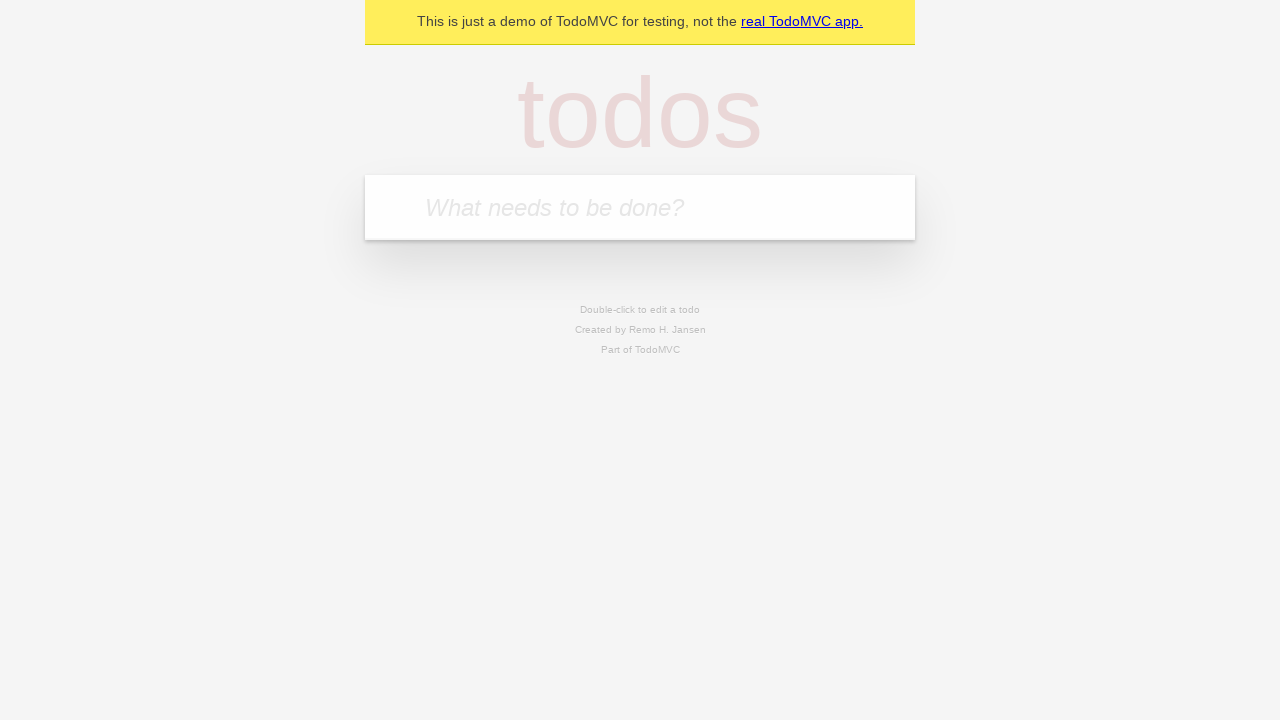

Filled todo input with 'buy some cheese' on internal:attr=[placeholder="What needs to be done?"i]
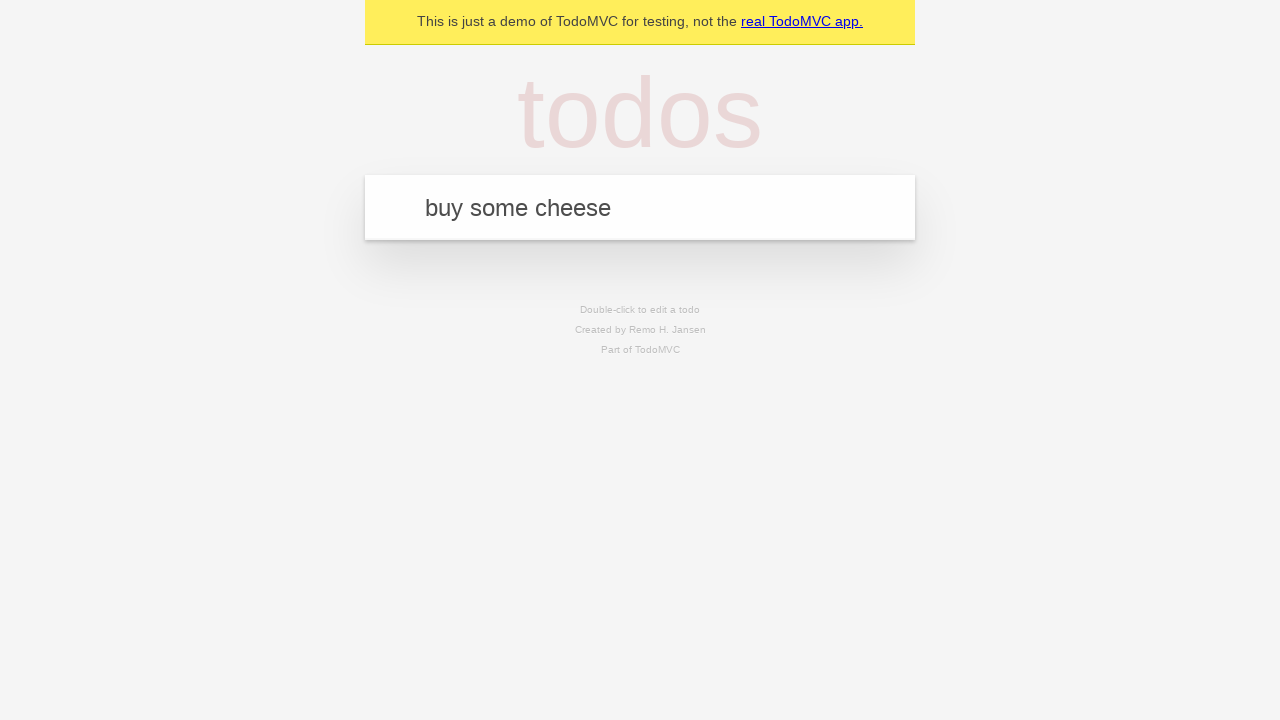

Pressed Enter to create first todo item on internal:attr=[placeholder="What needs to be done?"i]
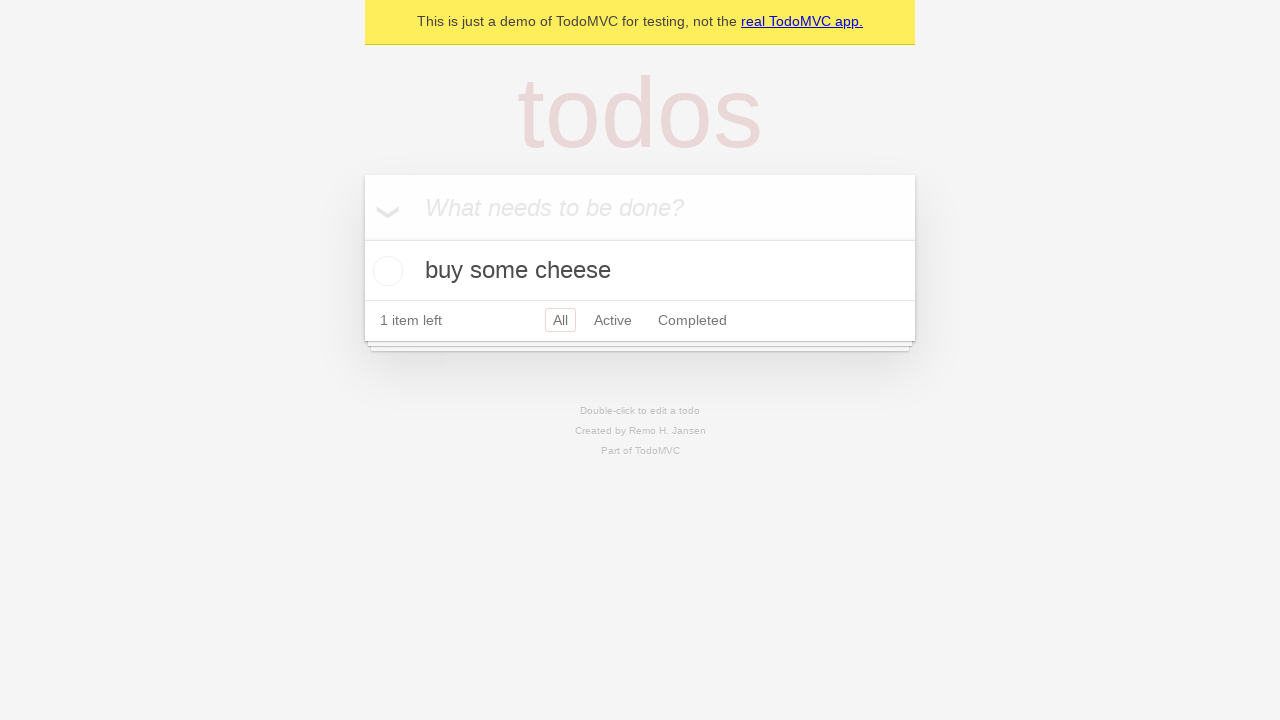

Filled todo input with 'feed the cat' on internal:attr=[placeholder="What needs to be done?"i]
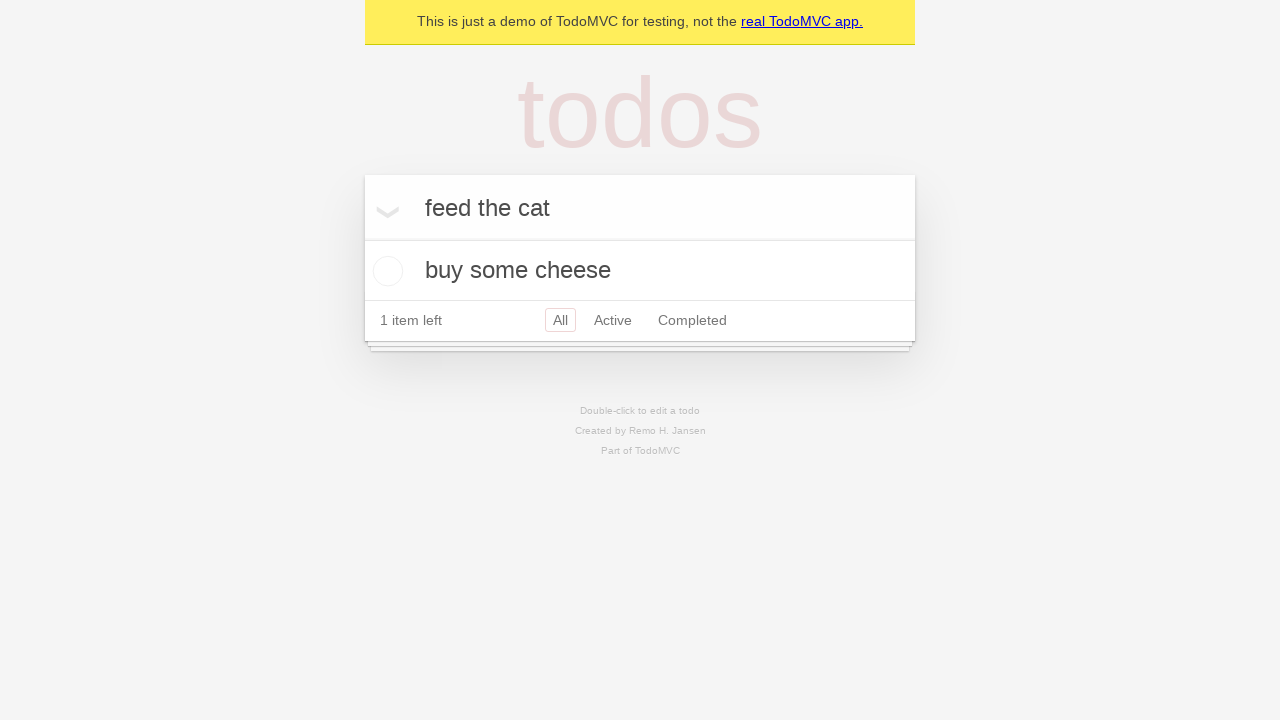

Pressed Enter to create second todo item on internal:attr=[placeholder="What needs to be done?"i]
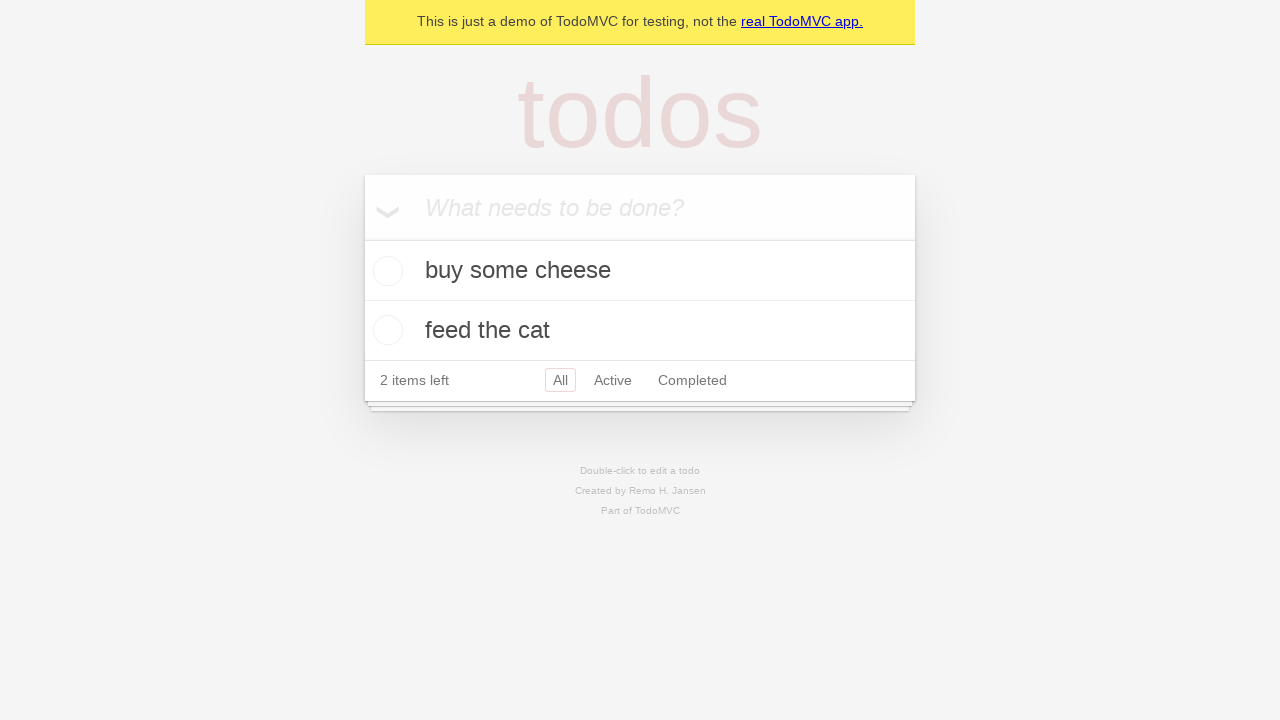

Filled todo input with 'book a doctors appointment' on internal:attr=[placeholder="What needs to be done?"i]
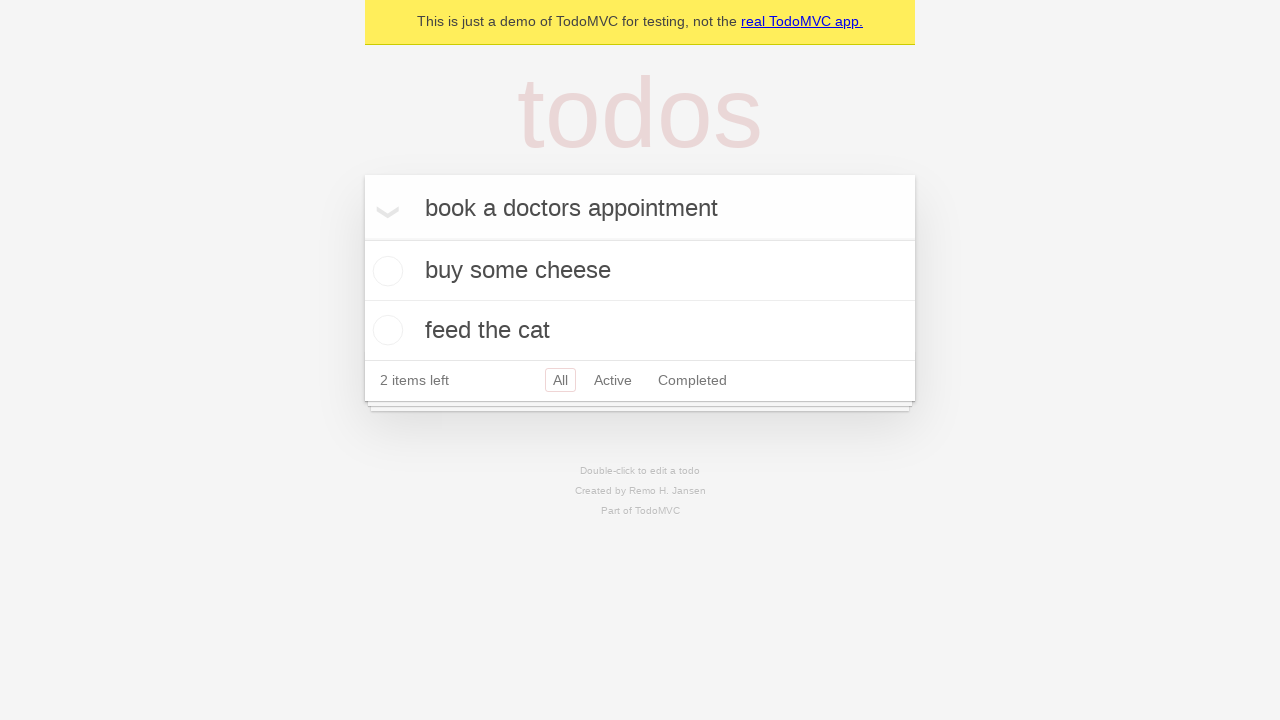

Pressed Enter to create third todo item on internal:attr=[placeholder="What needs to be done?"i]
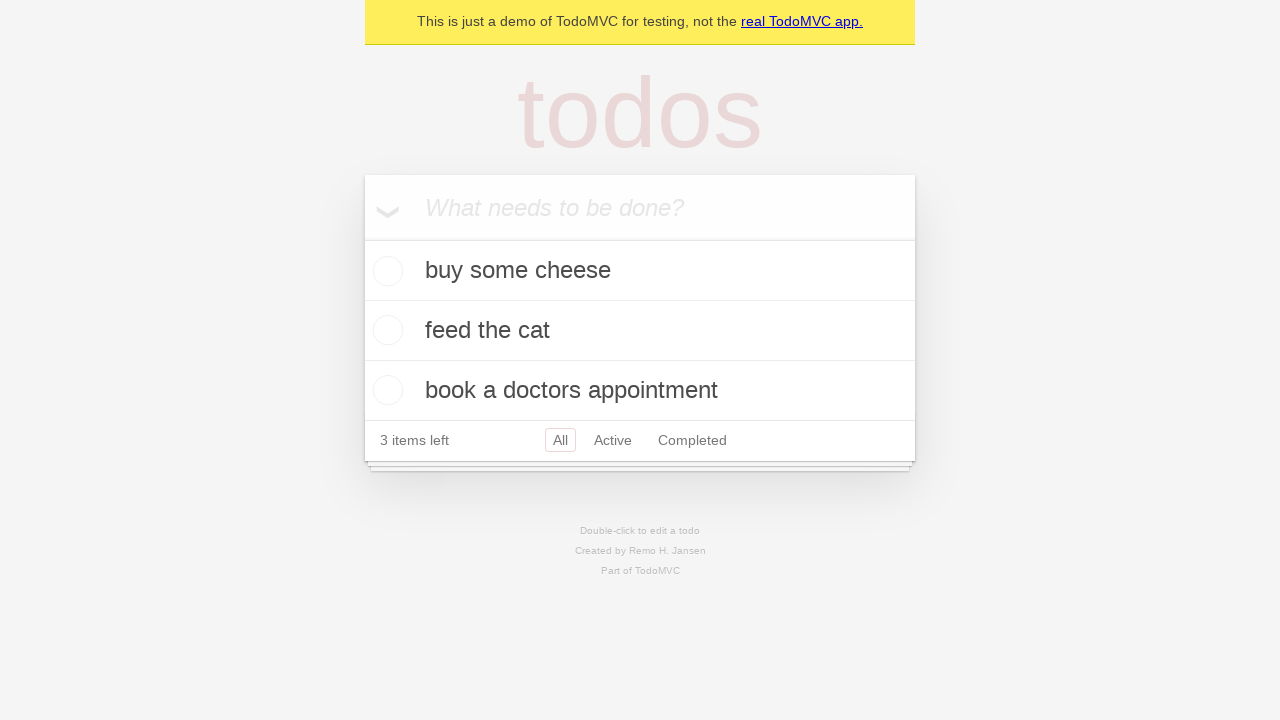

Checked checkbox to mark second todo item as complete at (385, 330) on internal:testid=[data-testid="todo-item"s] >> nth=1 >> internal:role=checkbox
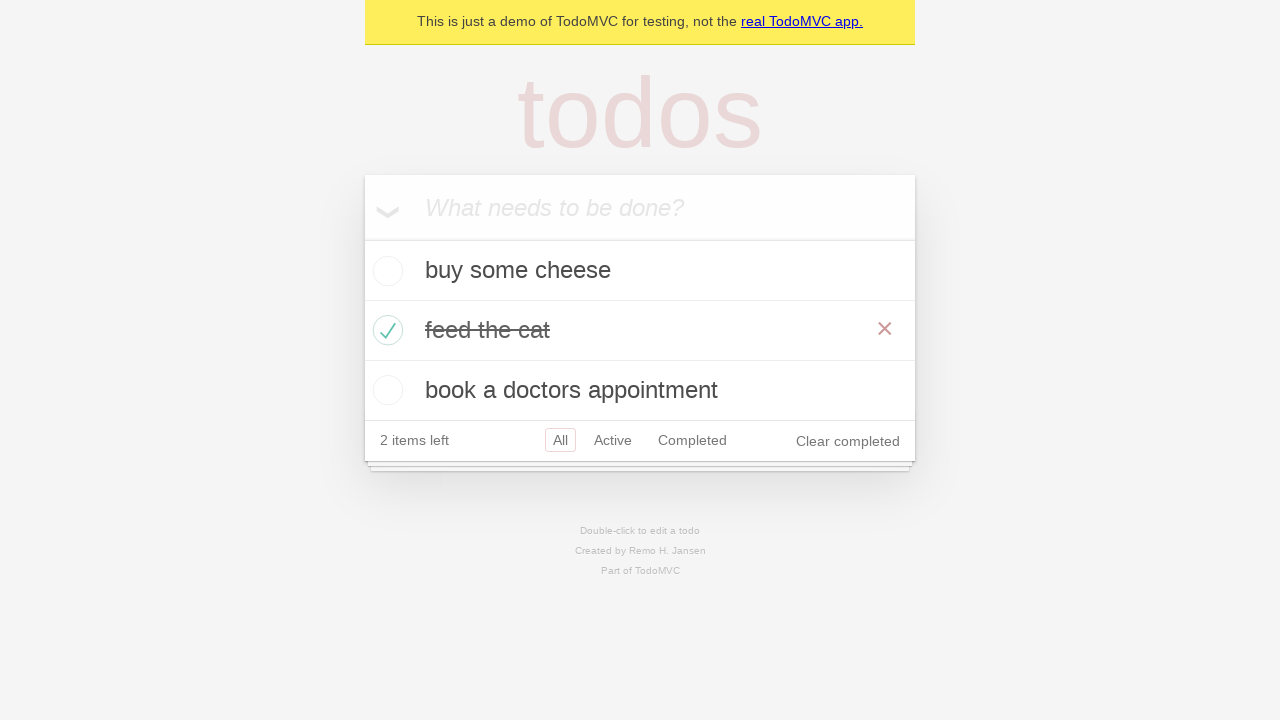

Clicked Active filter link to display only non-completed items at (613, 440) on internal:role=link[name="Active"i]
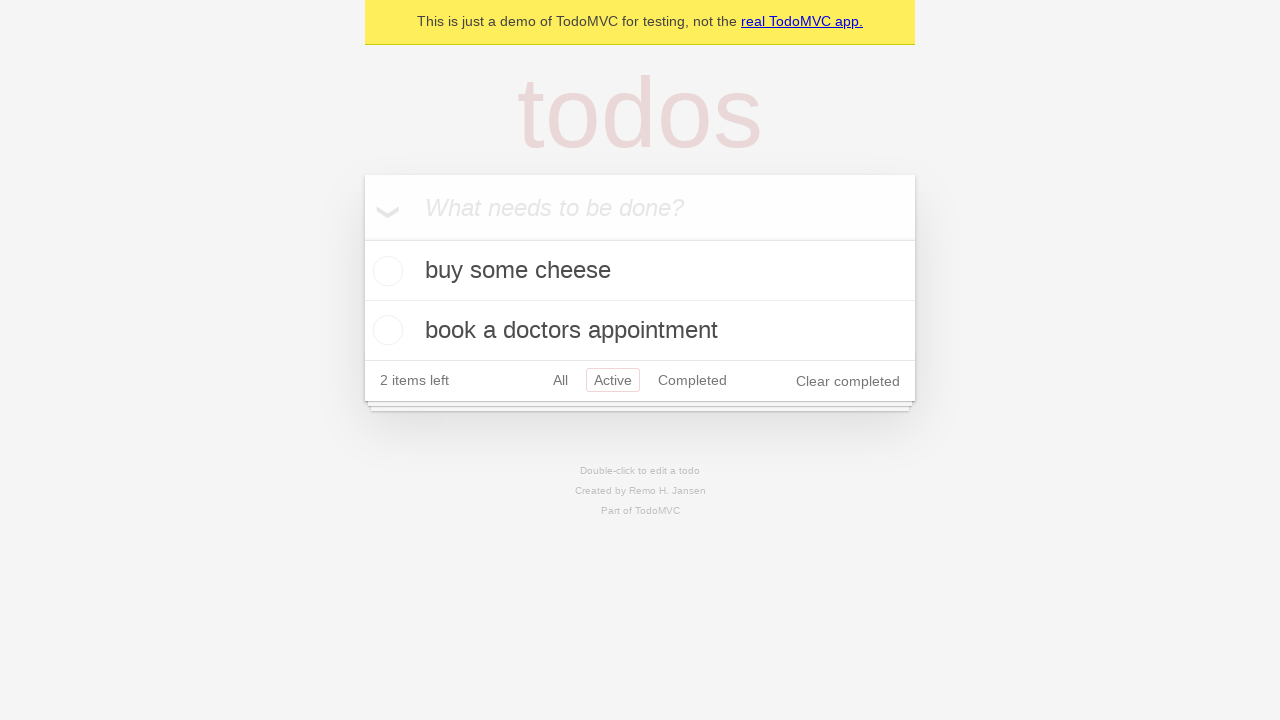

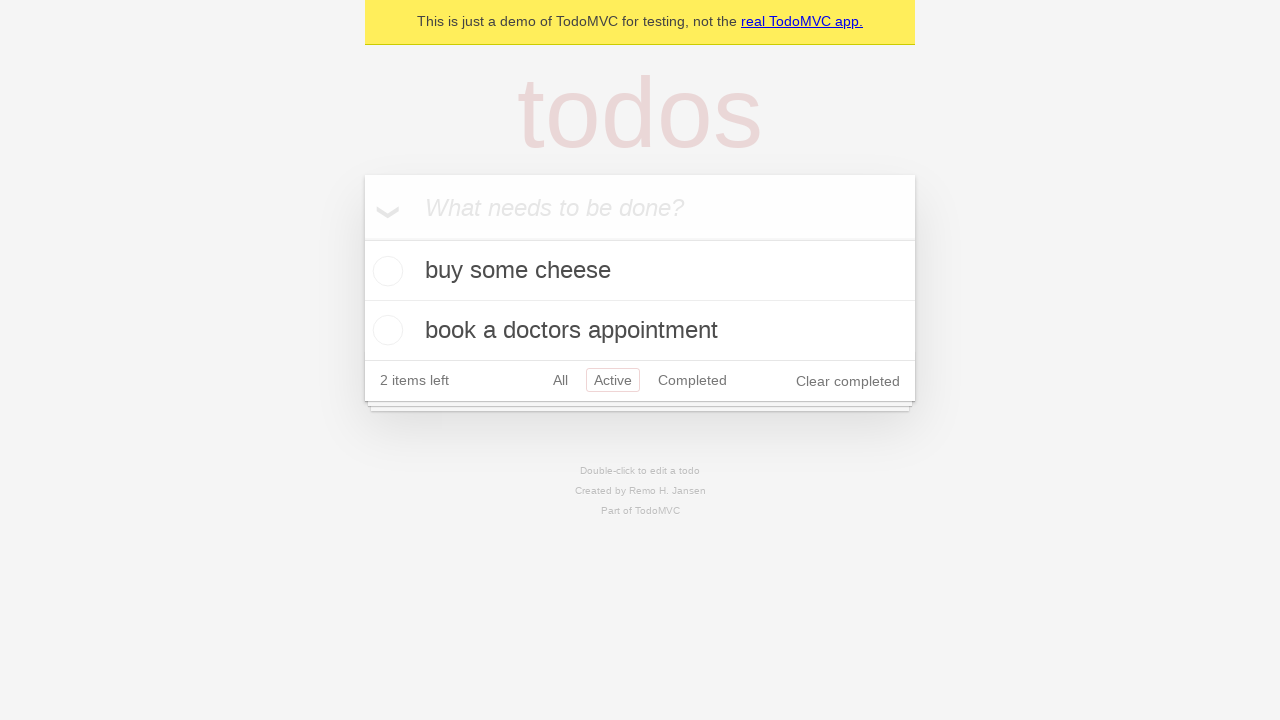